Navigates to Selenium documentation page and clicks on the WebDriver link in the breadcrumb navigation

Starting URL: https://www.selenium.dev/documentation/webdriver/browsers/internet_explorer/

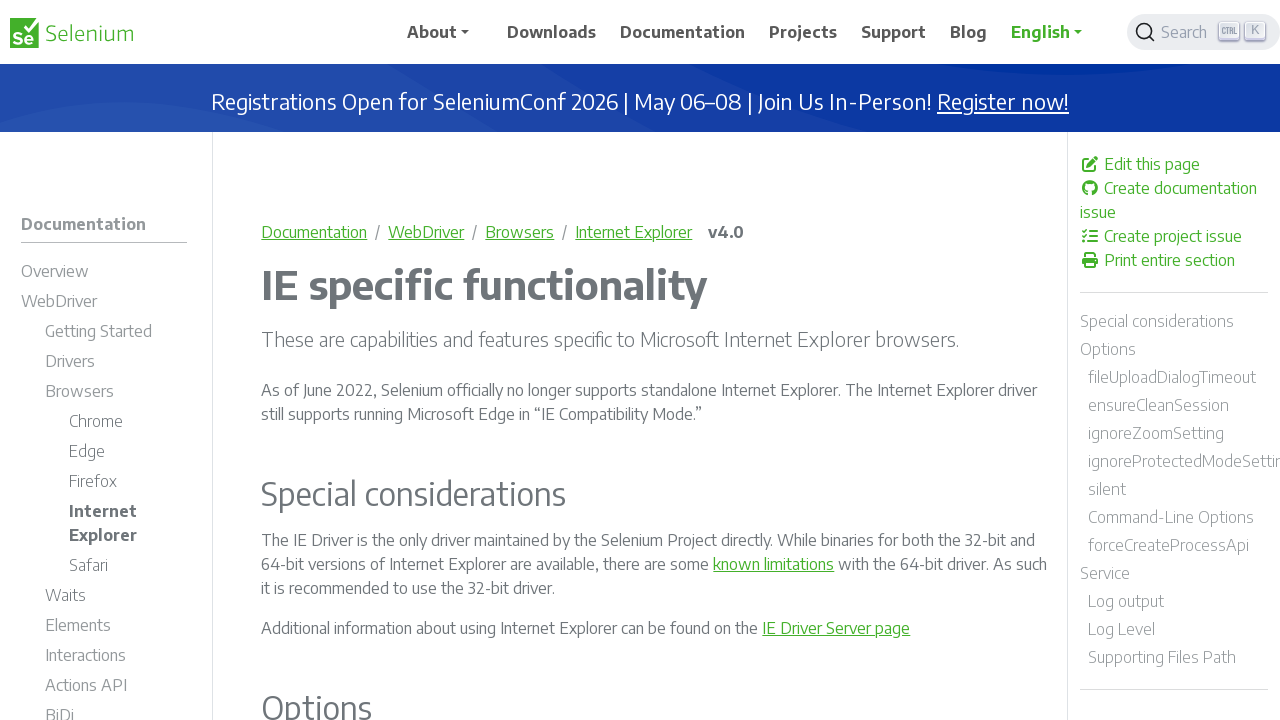

Navigated to Selenium documentation page for Internet Explorer WebDriver
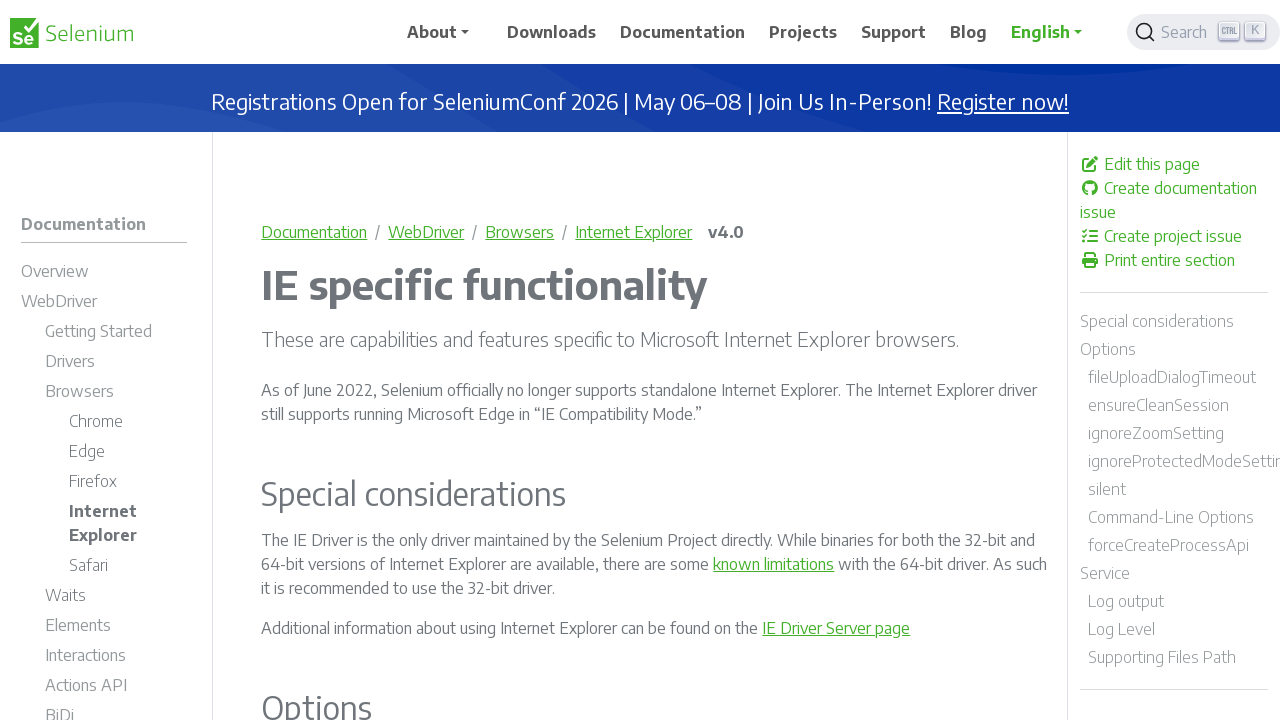

Clicked on the WebDriver link in the breadcrumb navigation at (104, 304) on a[href='/documentation/webdriver/']
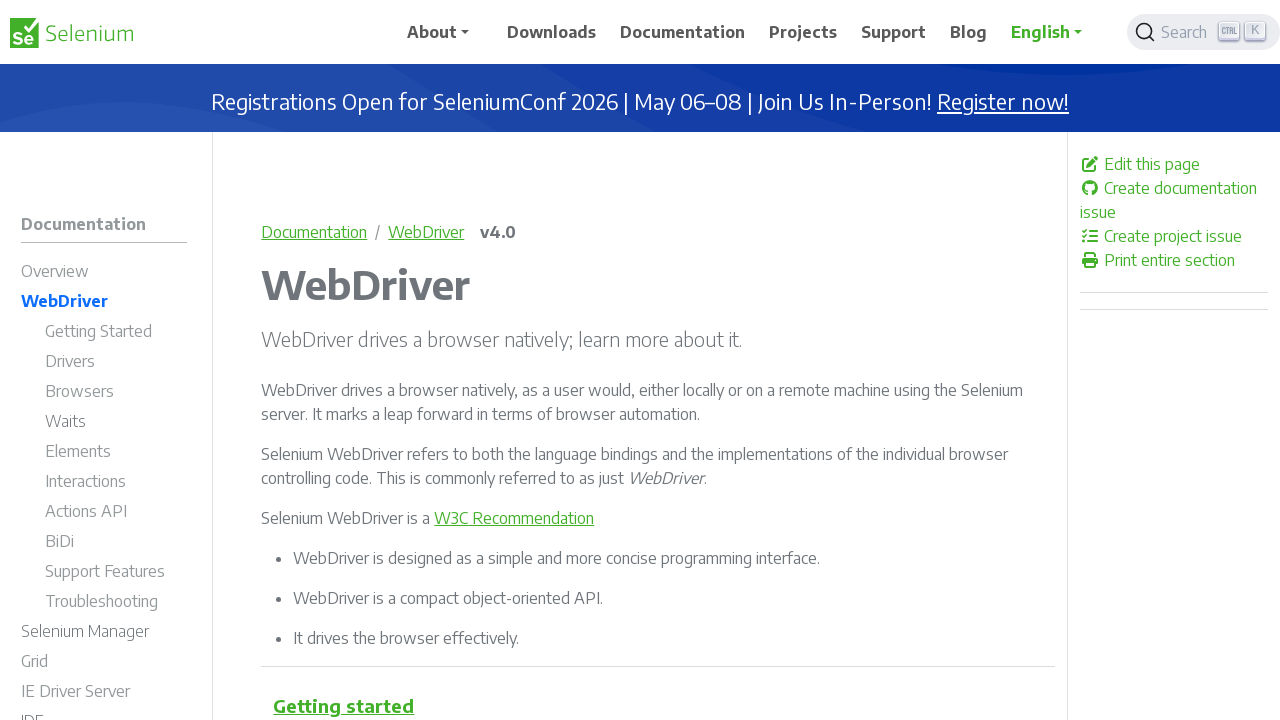

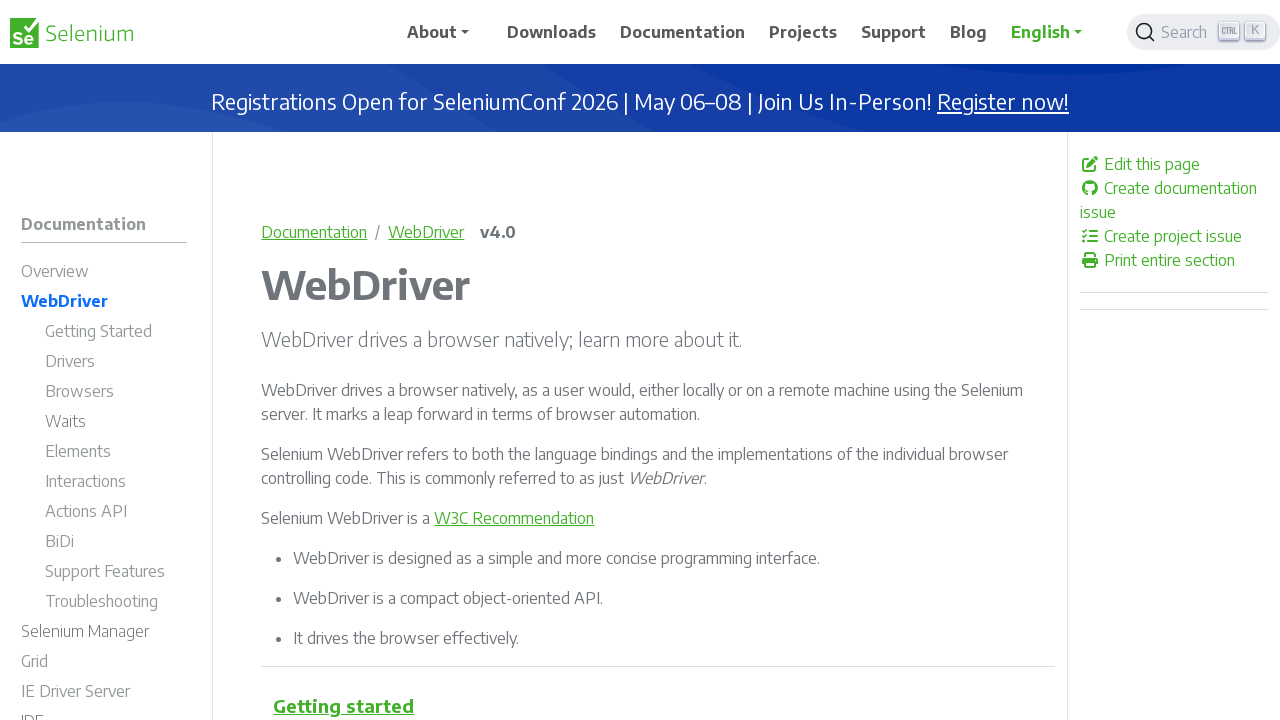